Tests browser tab switching functionality by clicking a button to open a new tab, switching to that tab, and interacting with an element on the new page

Starting URL: https://demoqa.com/browser-windows

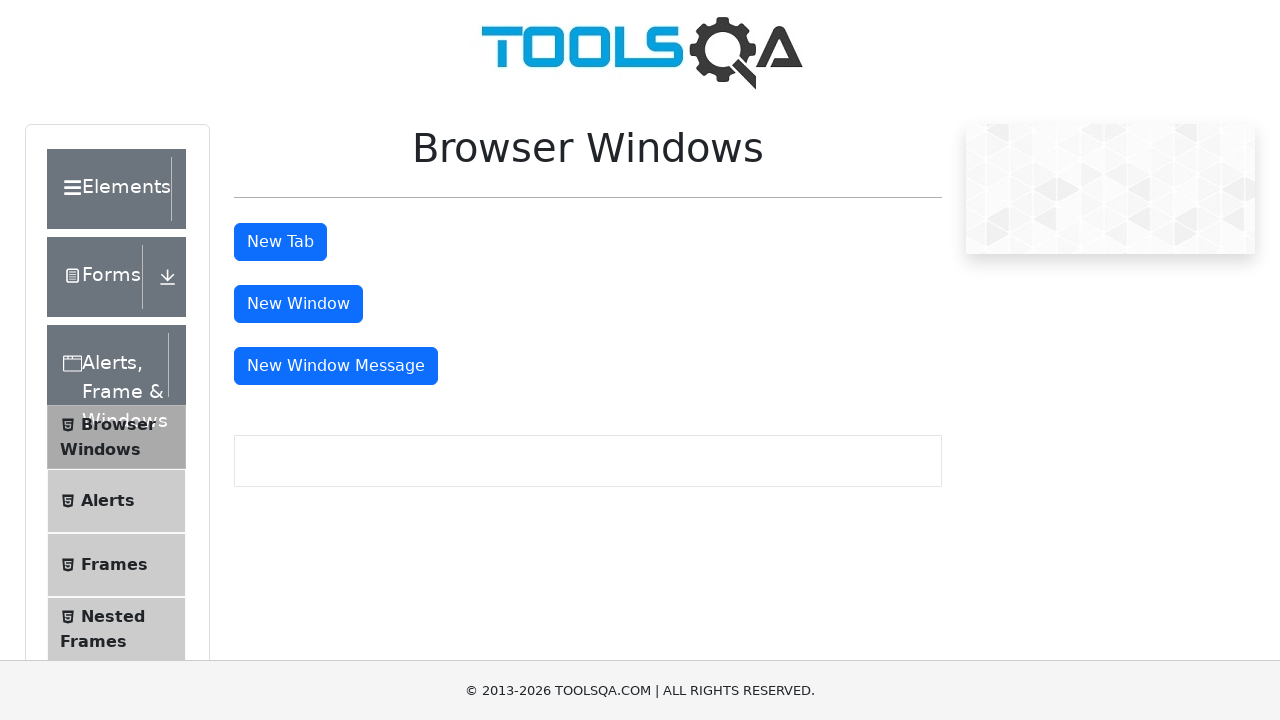

Clicked button to open new tab at (280, 242) on button#tabButton
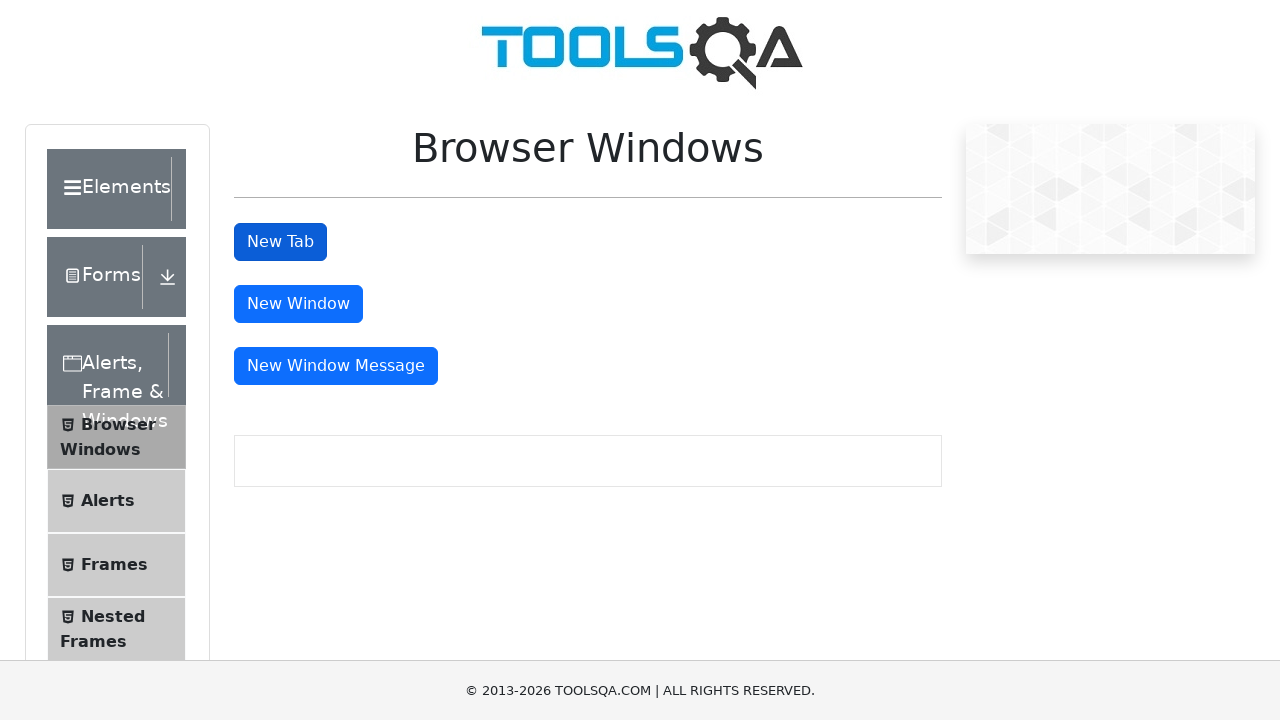

Captured new tab reference
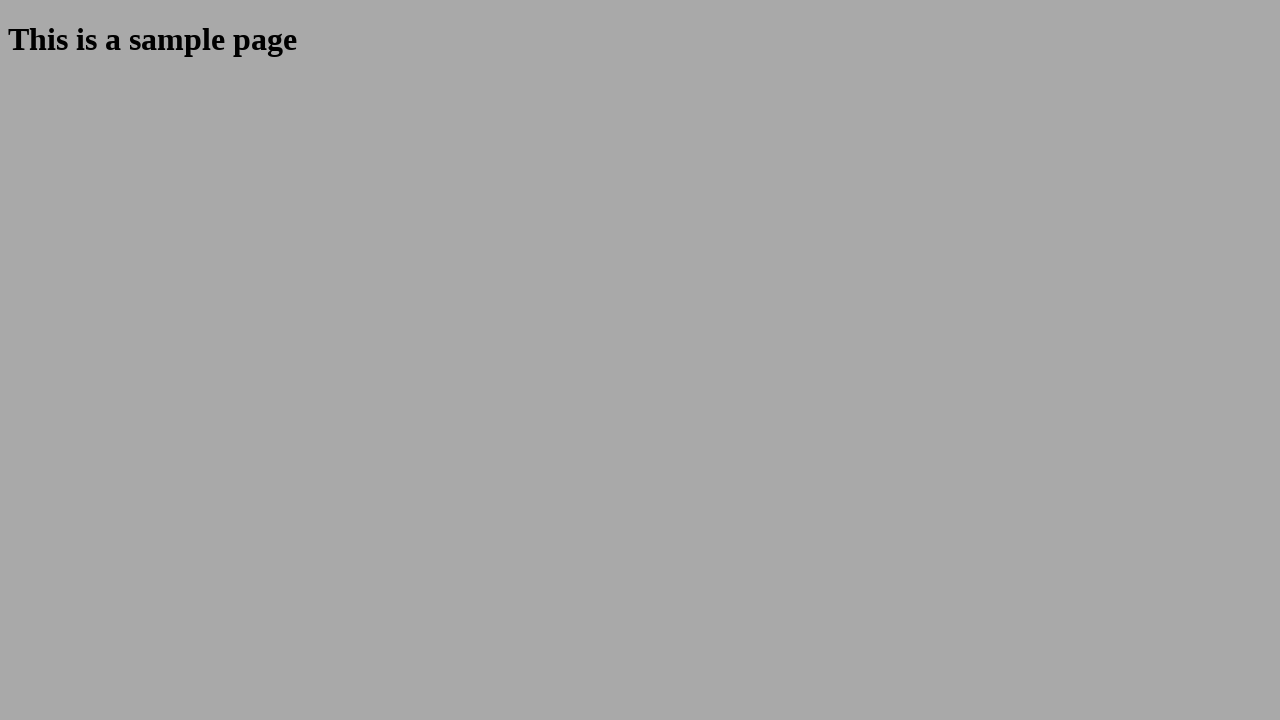

New tab page loaded completely
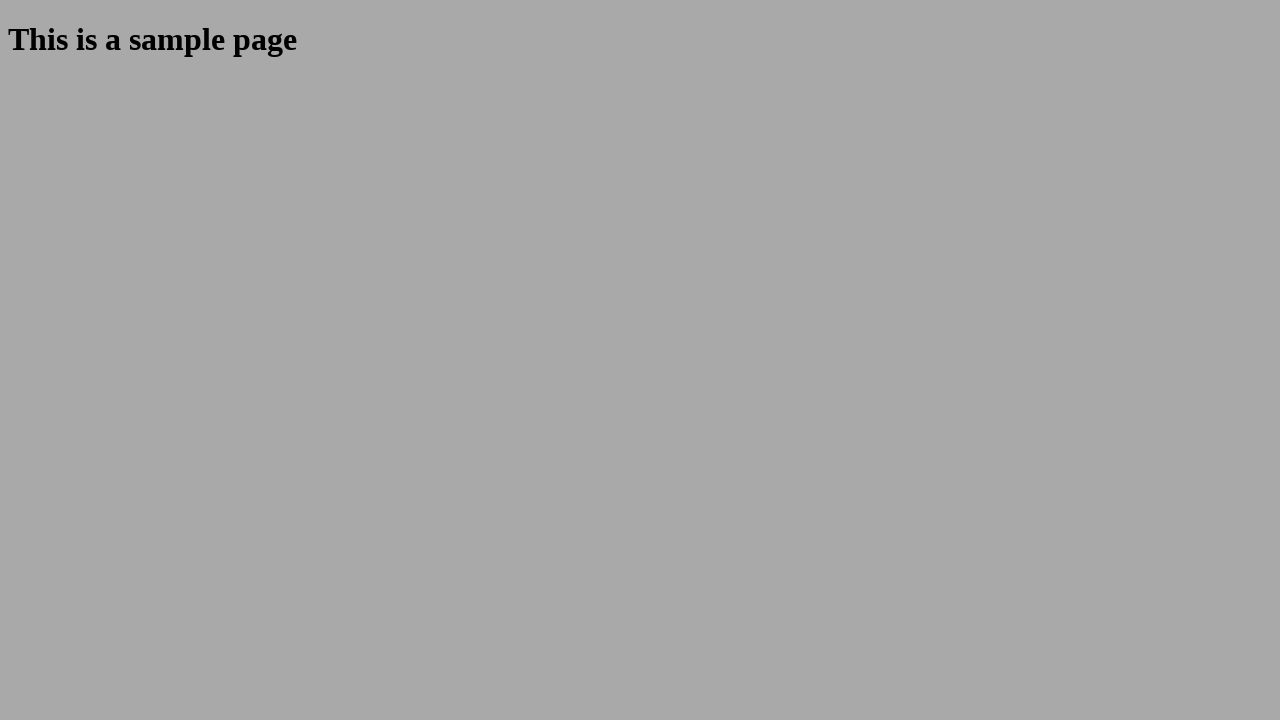

Clicked h1#sampleHeading element on new tab at (640, 40) on h1#sampleHeading
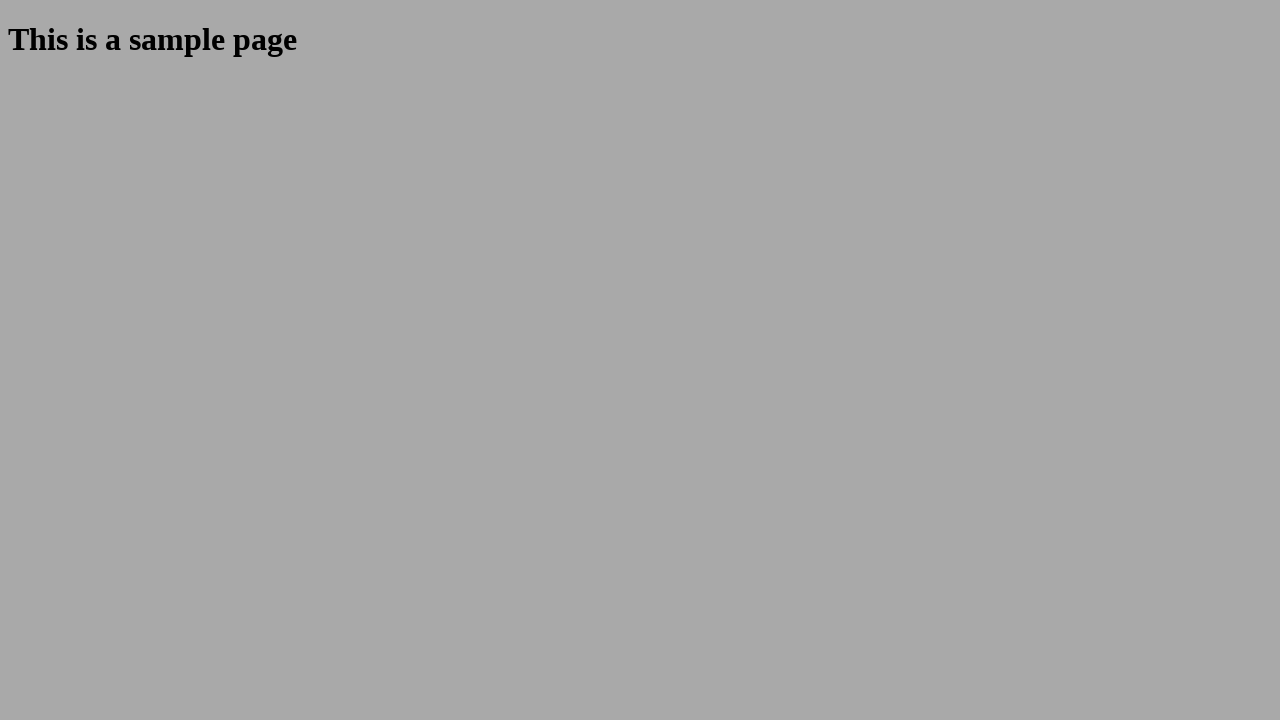

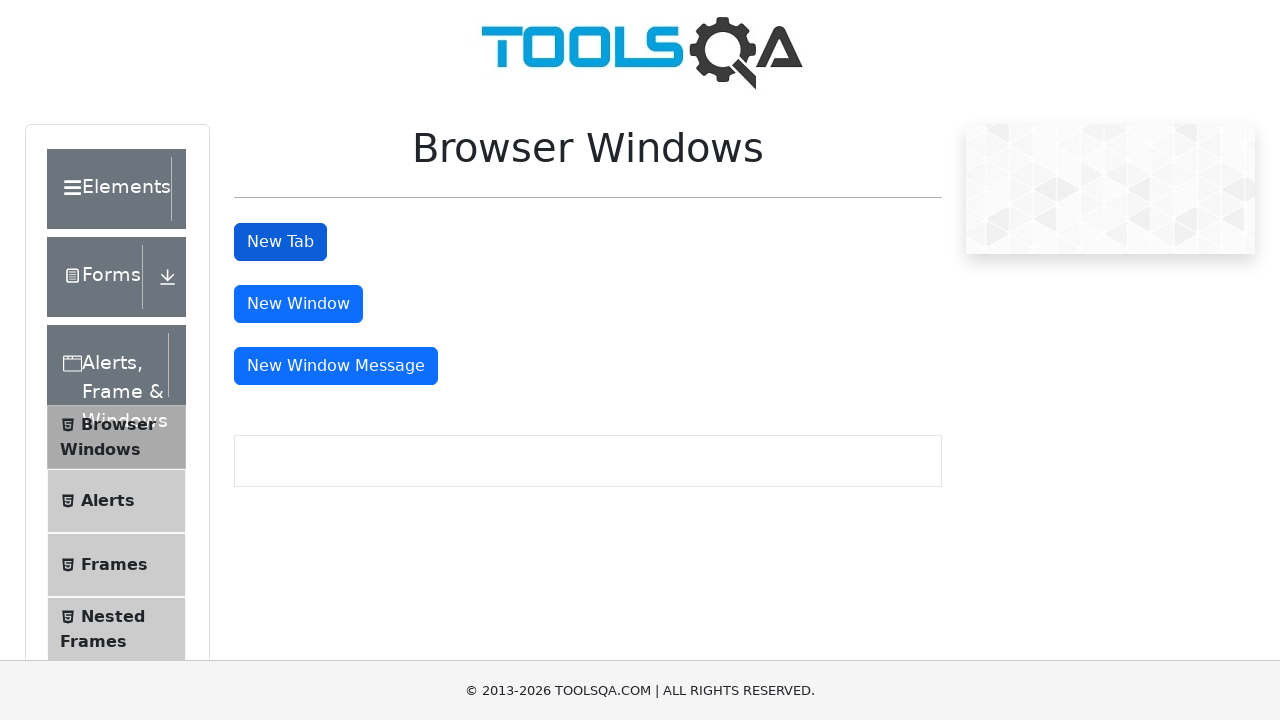